Opens the OrangeHRM demo site and waits for the page to load fully

Starting URL: https://opensource-demo.orangehrmlive.com/

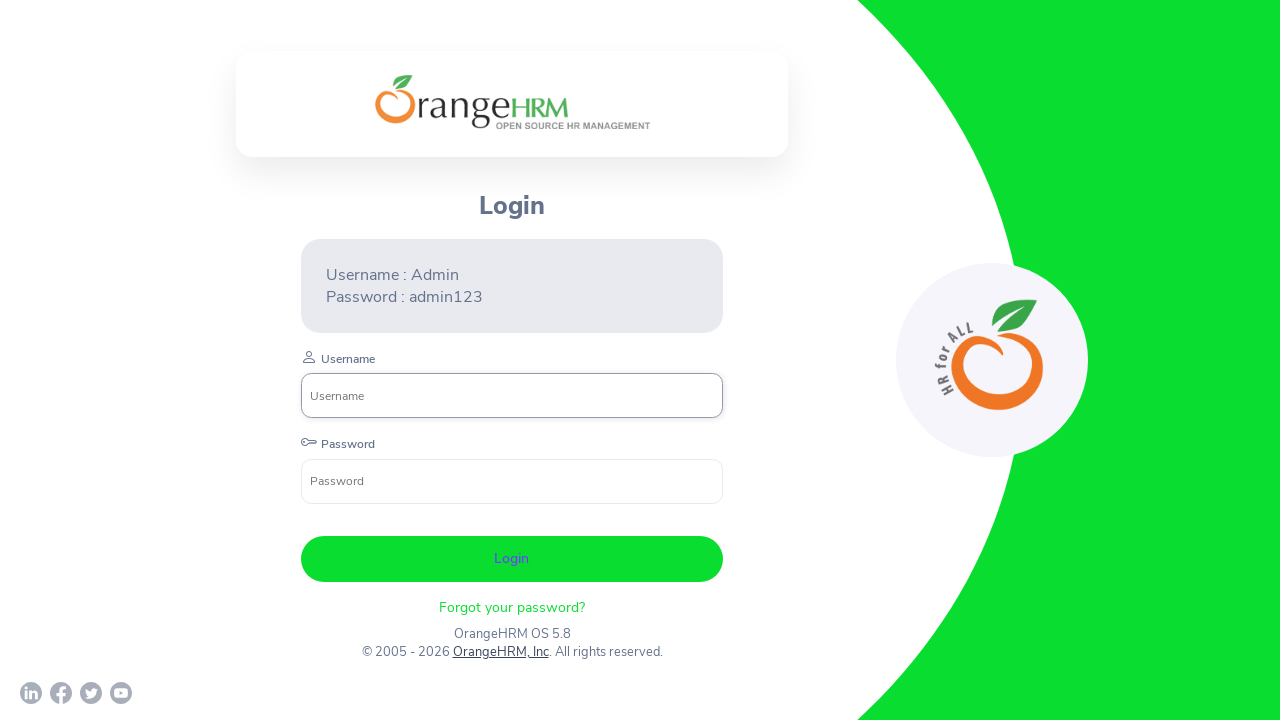

Navigated to OrangeHRM demo site
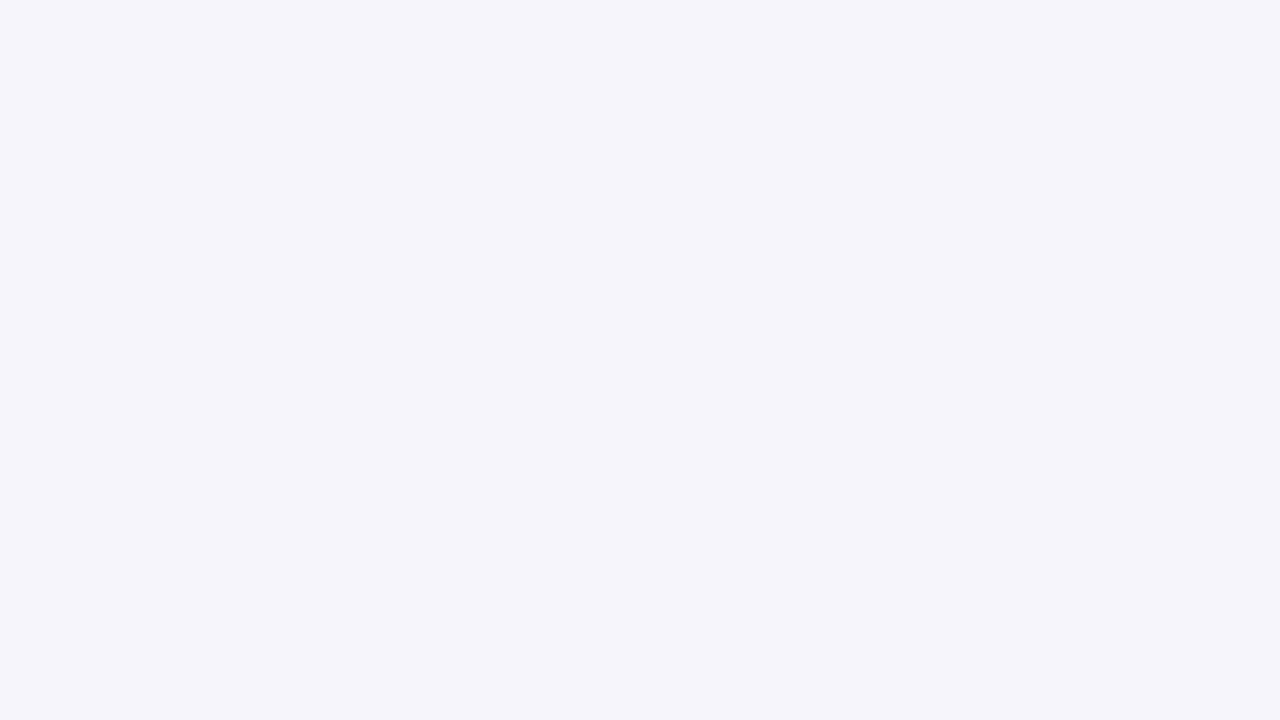

Page loaded with networkidle state
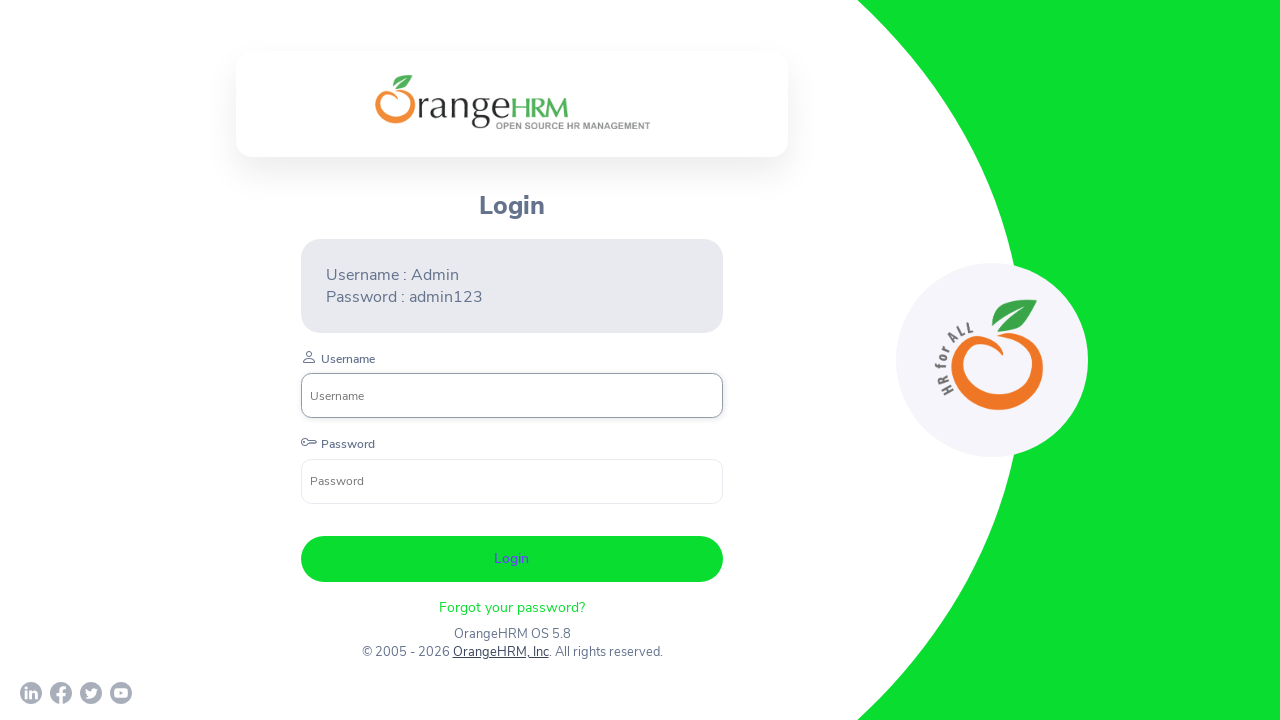

Login form element is visible and ready
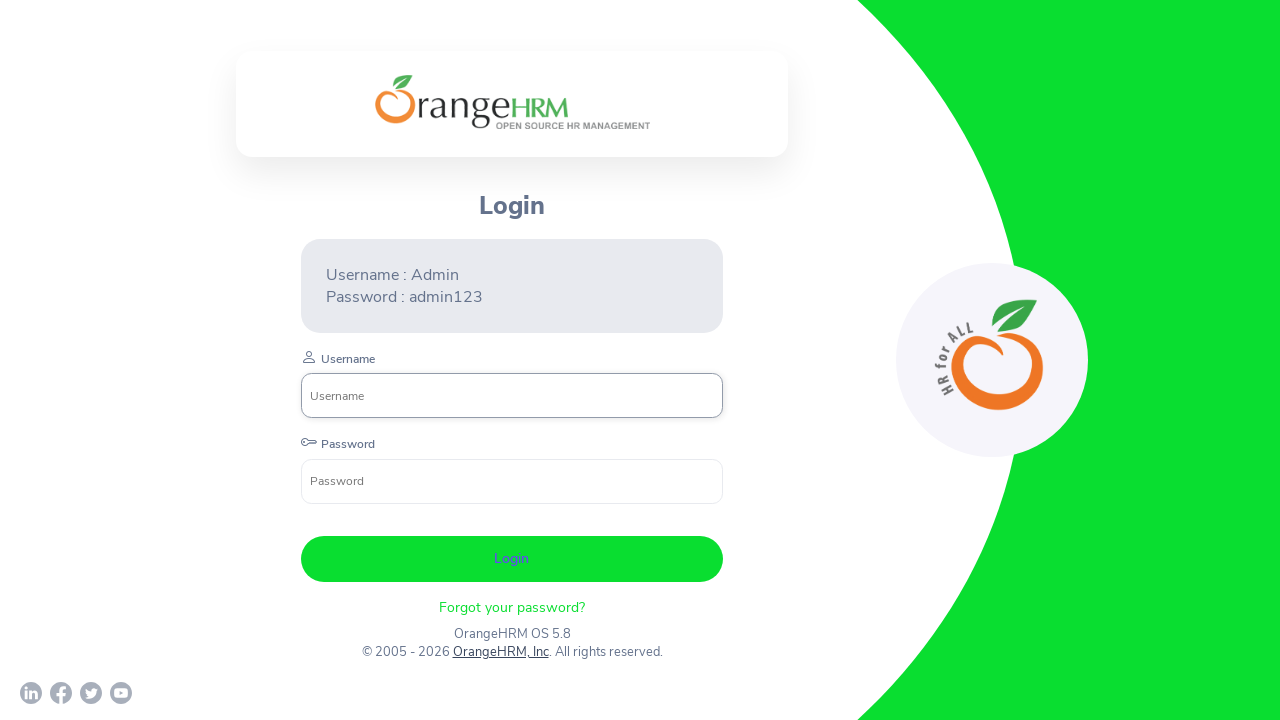

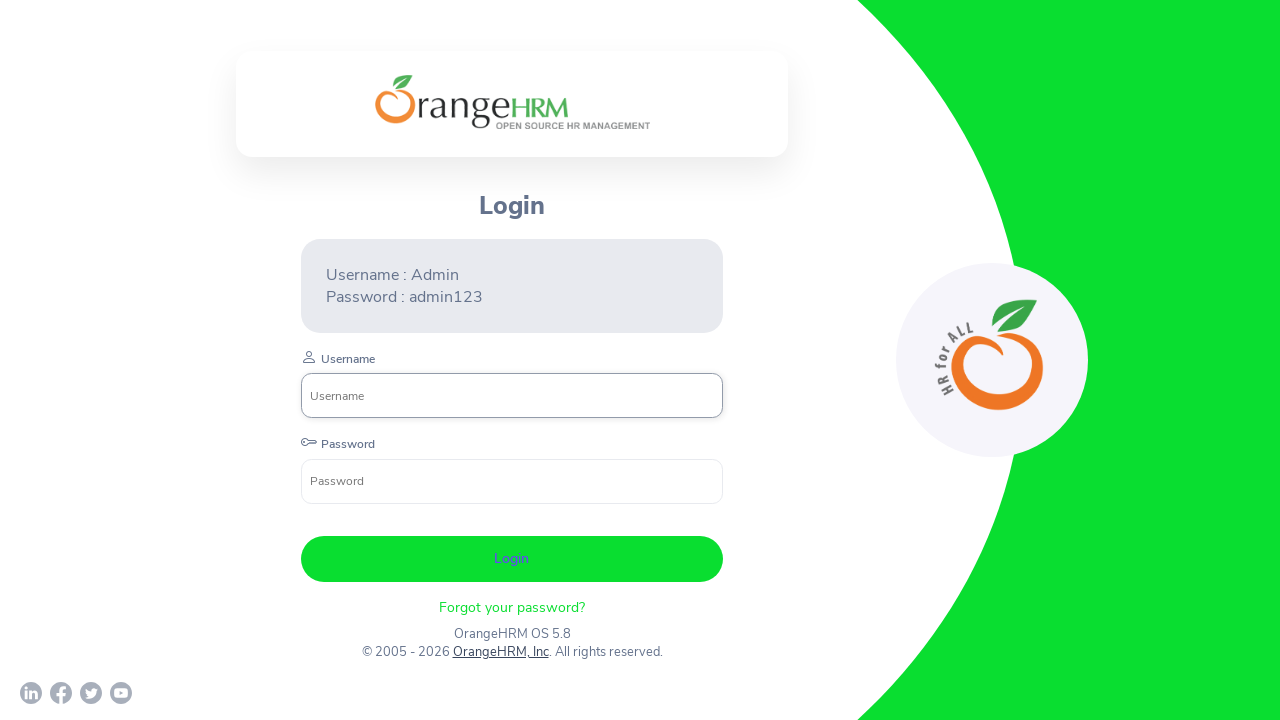